Tests alert handling by clicking a confirm button and dismissing the resulting JavaScript alert dialog

Starting URL: https://demoqa.com/alerts

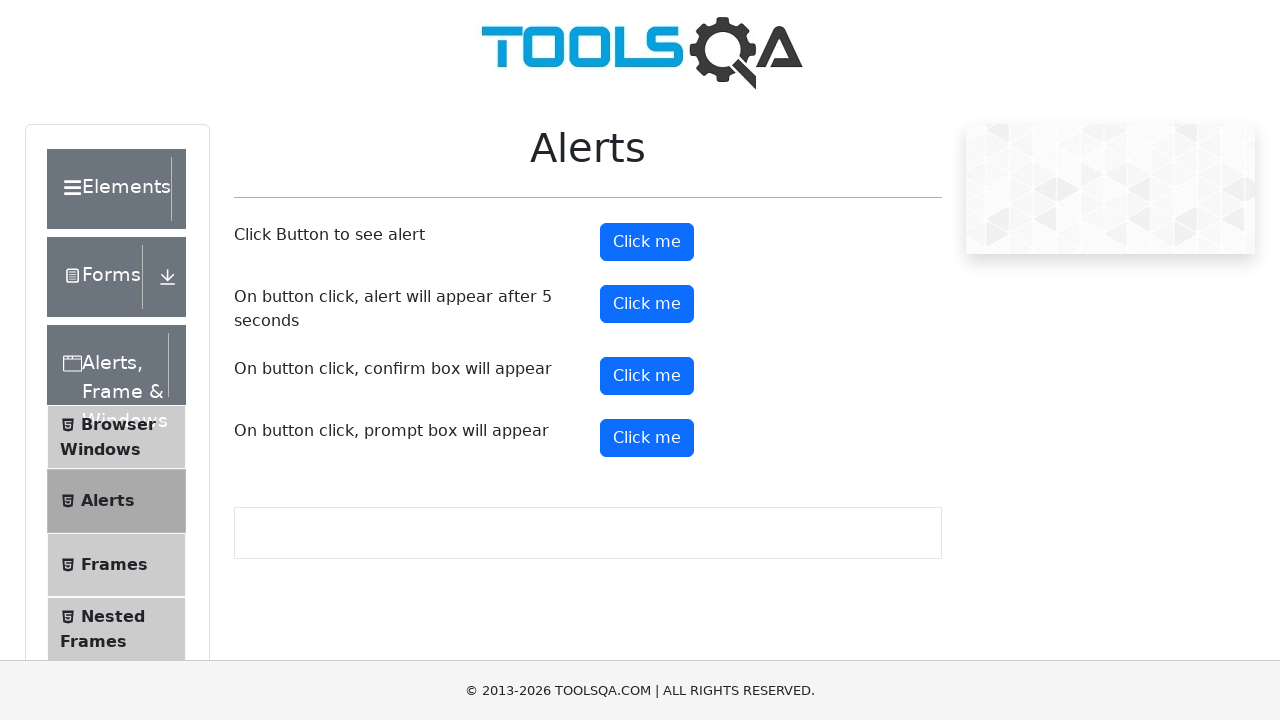

Set up dialog handler to dismiss alerts
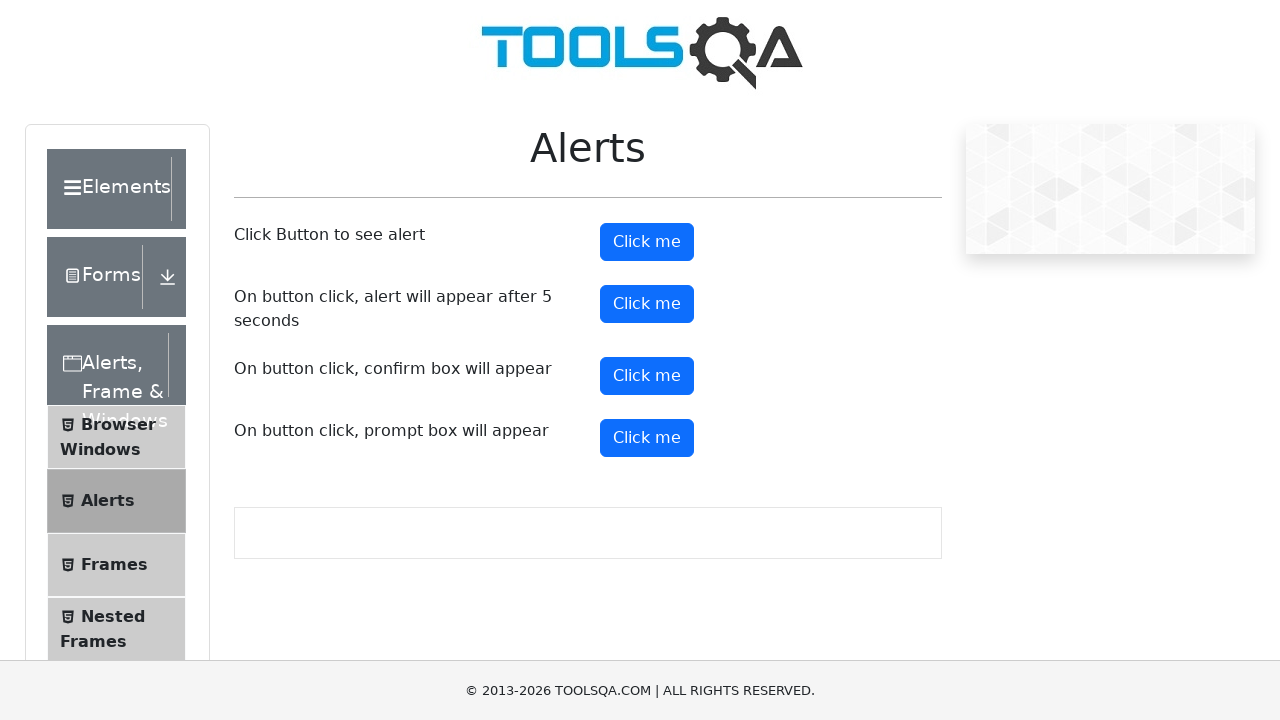

Clicked confirm button to trigger JavaScript alert at (647, 376) on #confirmButton
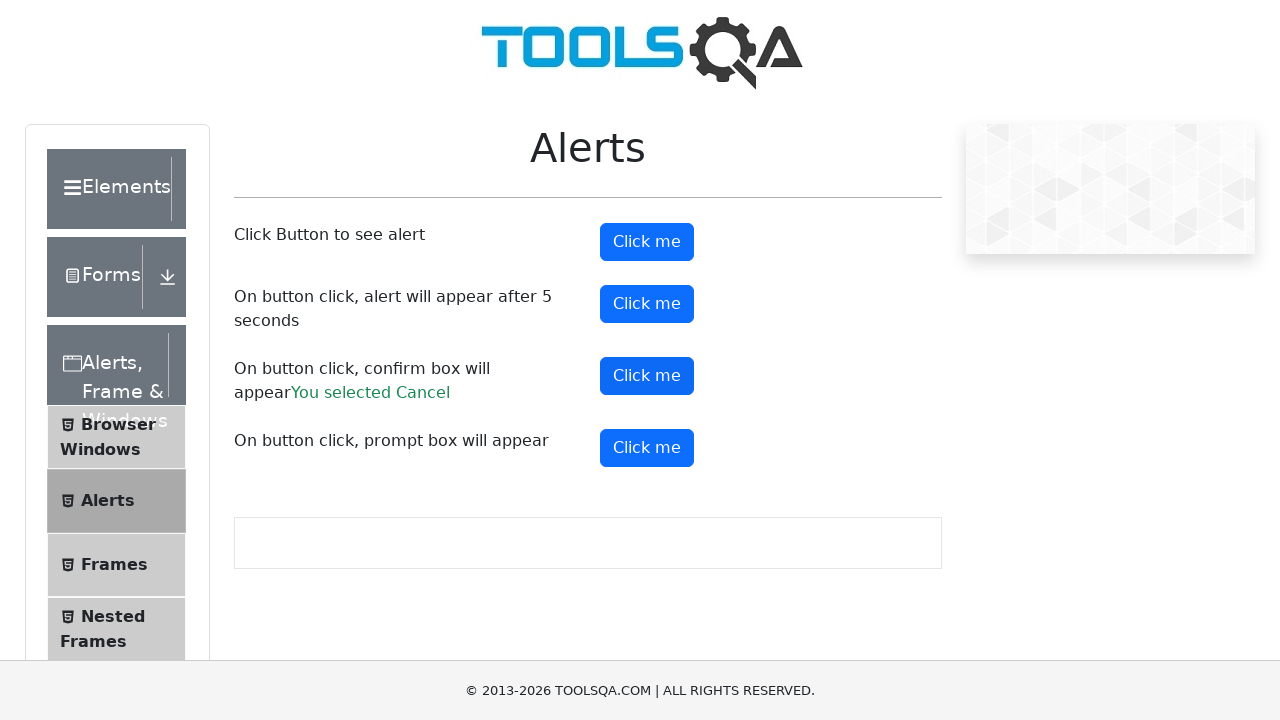

Alert was dismissed and result text appeared
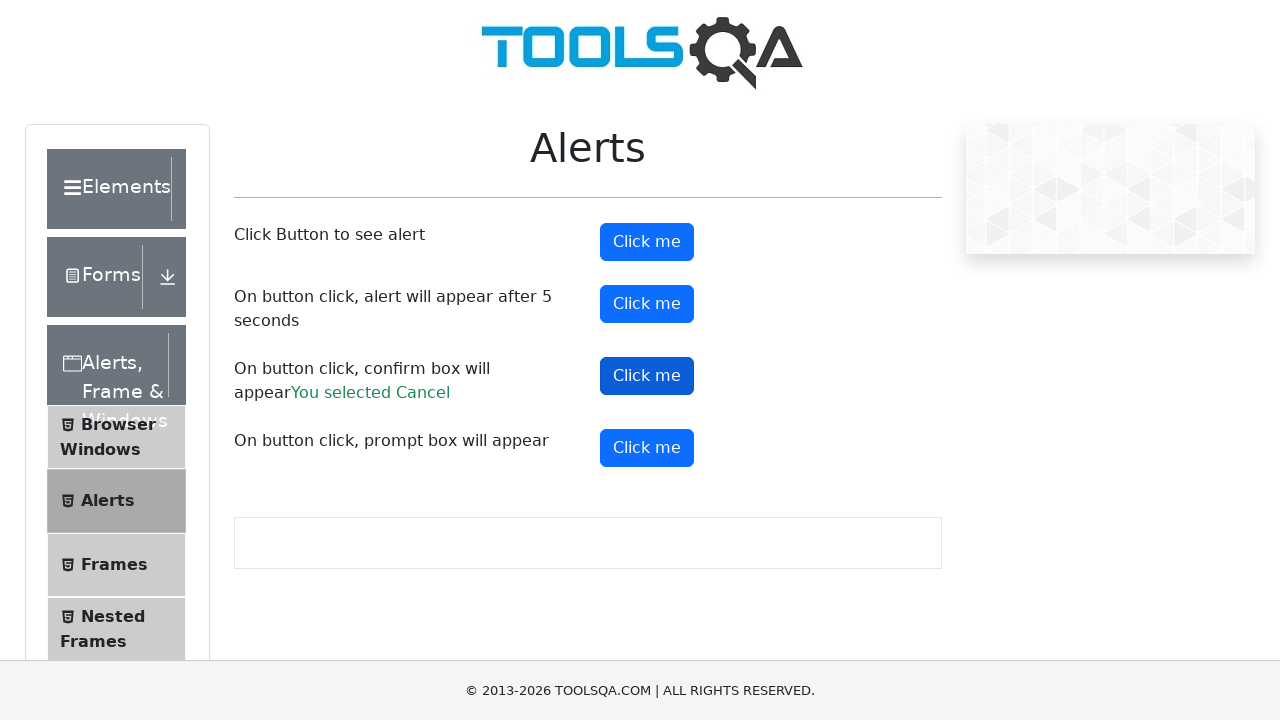

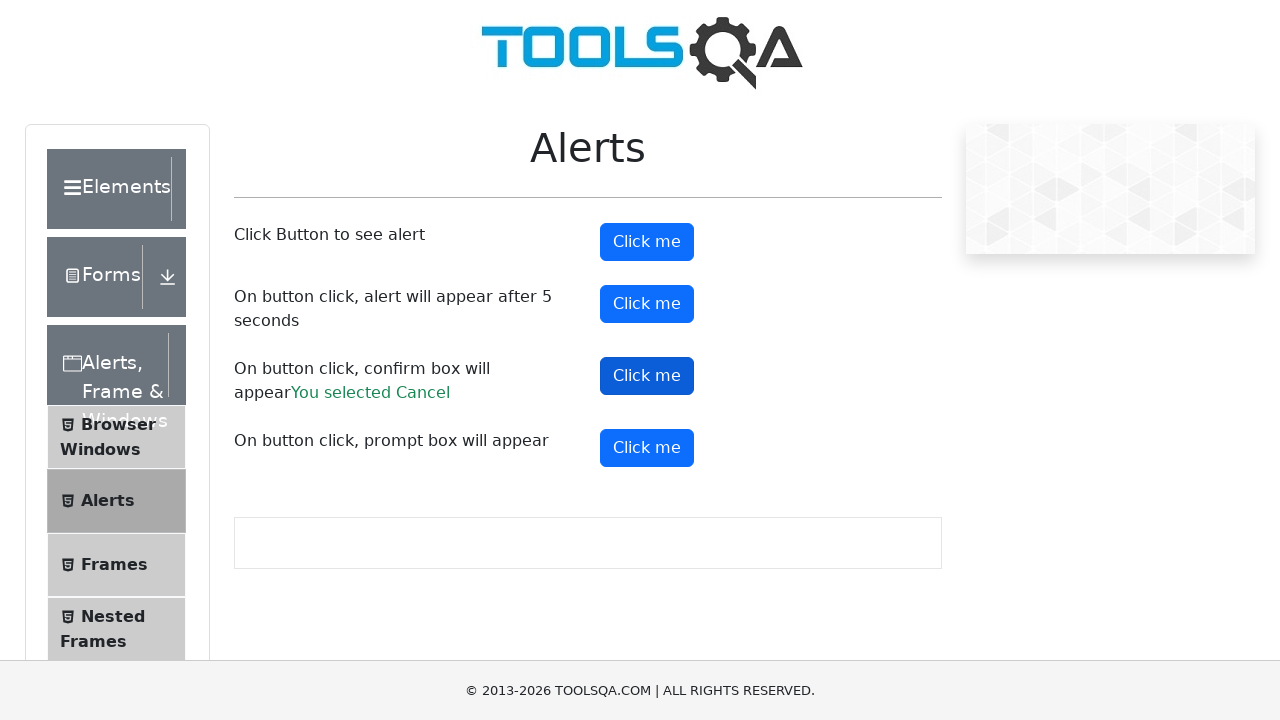